Tests pagination by navigating to page 3 and then clicking on a product card

Starting URL: http://intershop5.skillbox.ru/

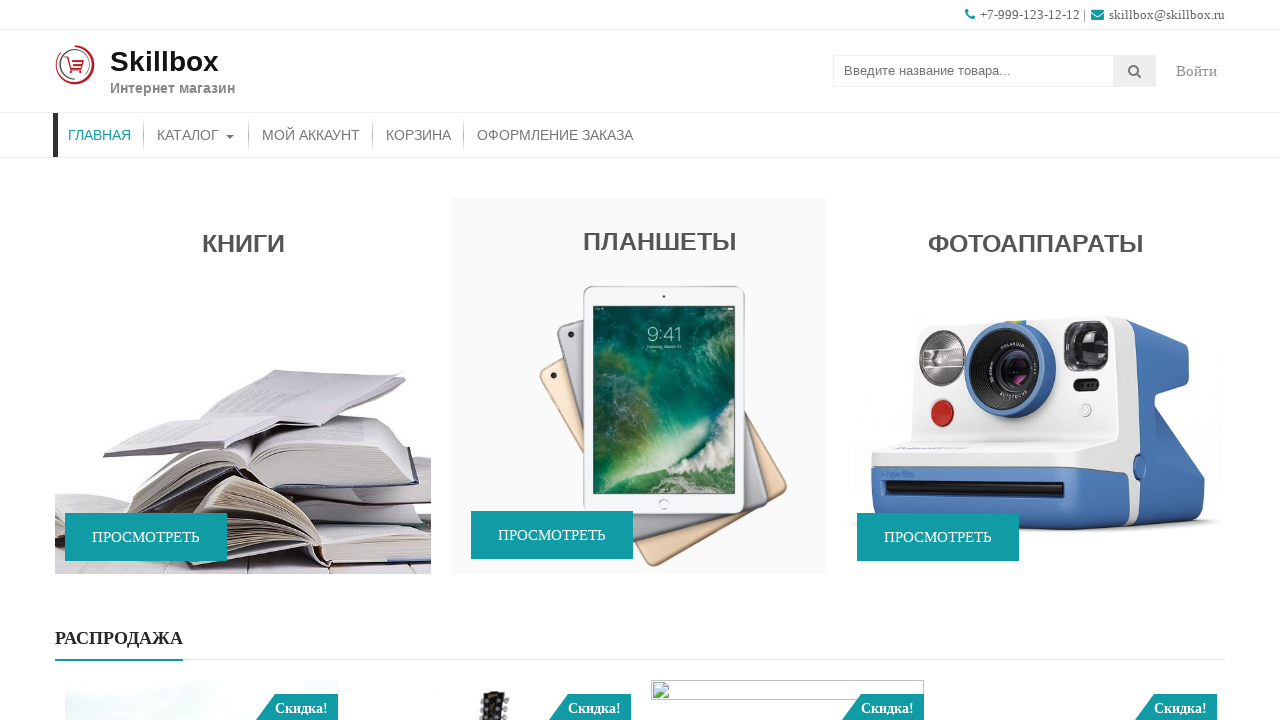

Clicked catalog button to navigate to catalog page at (196, 135) on #menu-item-46
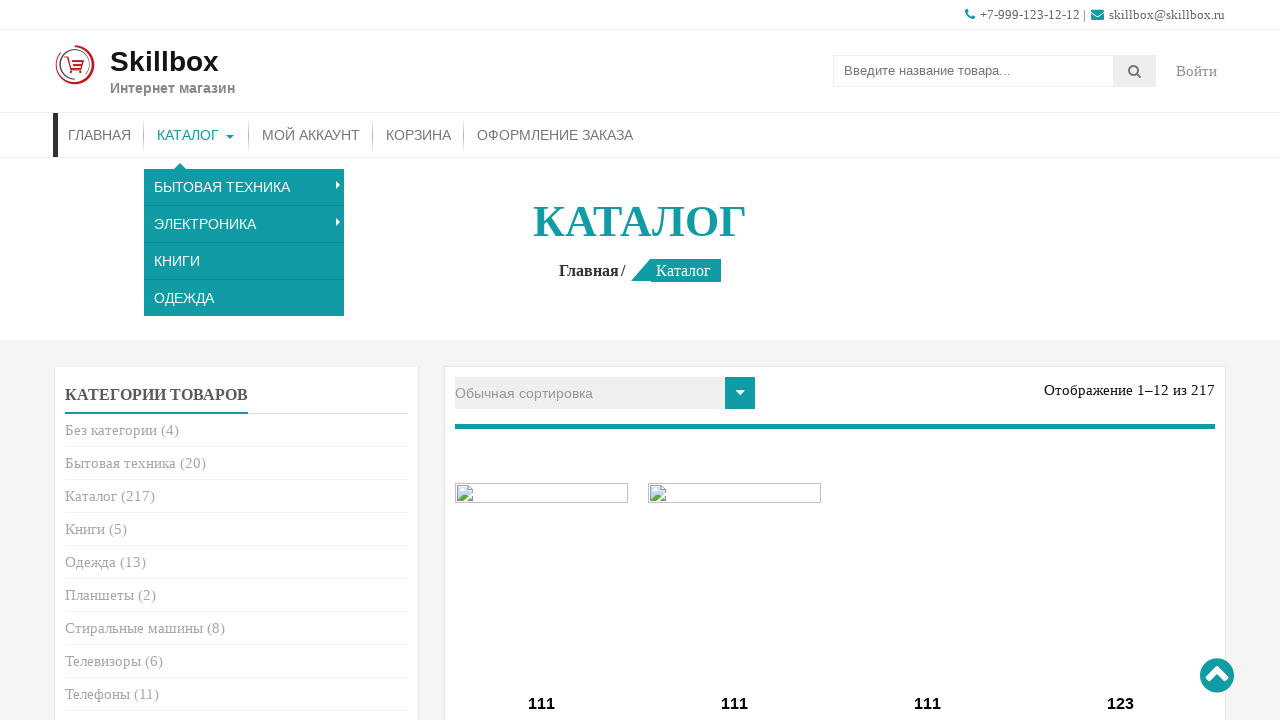

Clicked on page 3 in pagination to navigate to next page at (769, 360) on .page-numbers li:nth-of-type(3)
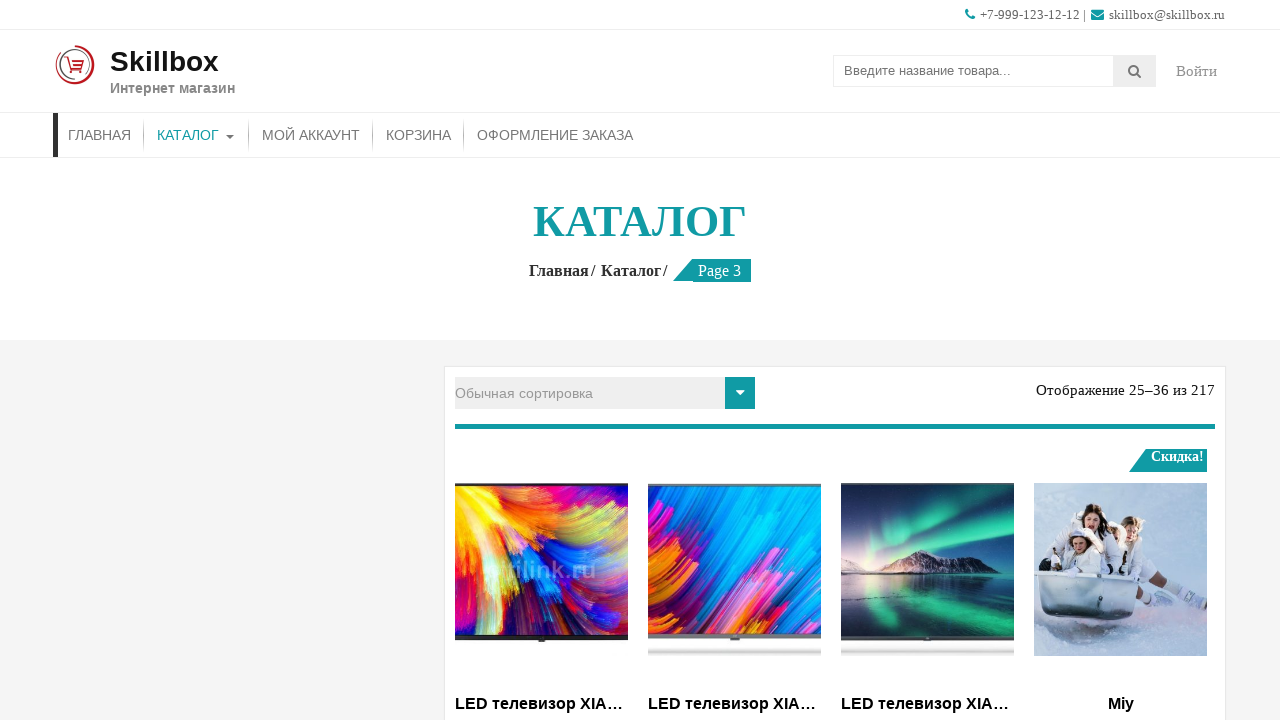

Clicked on third product card to open product details at (928, 704) on .columns-4 .type-product:nth-of-type(3) a.collection_title
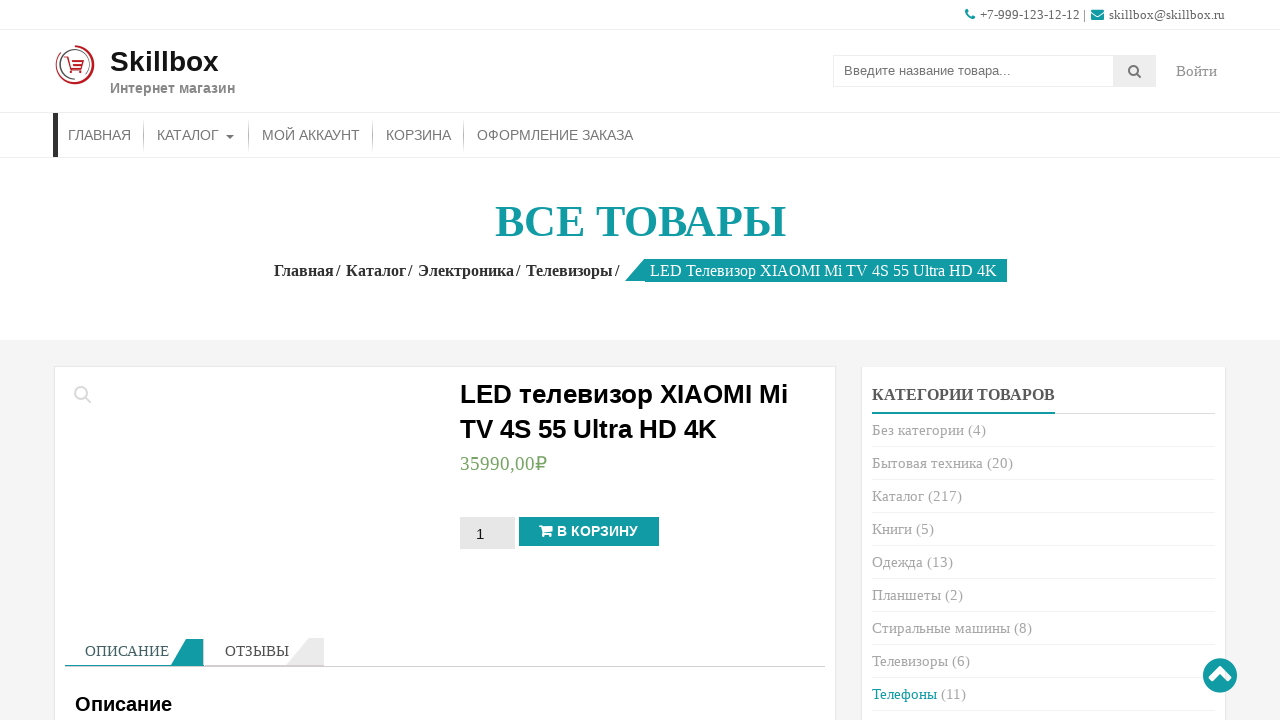

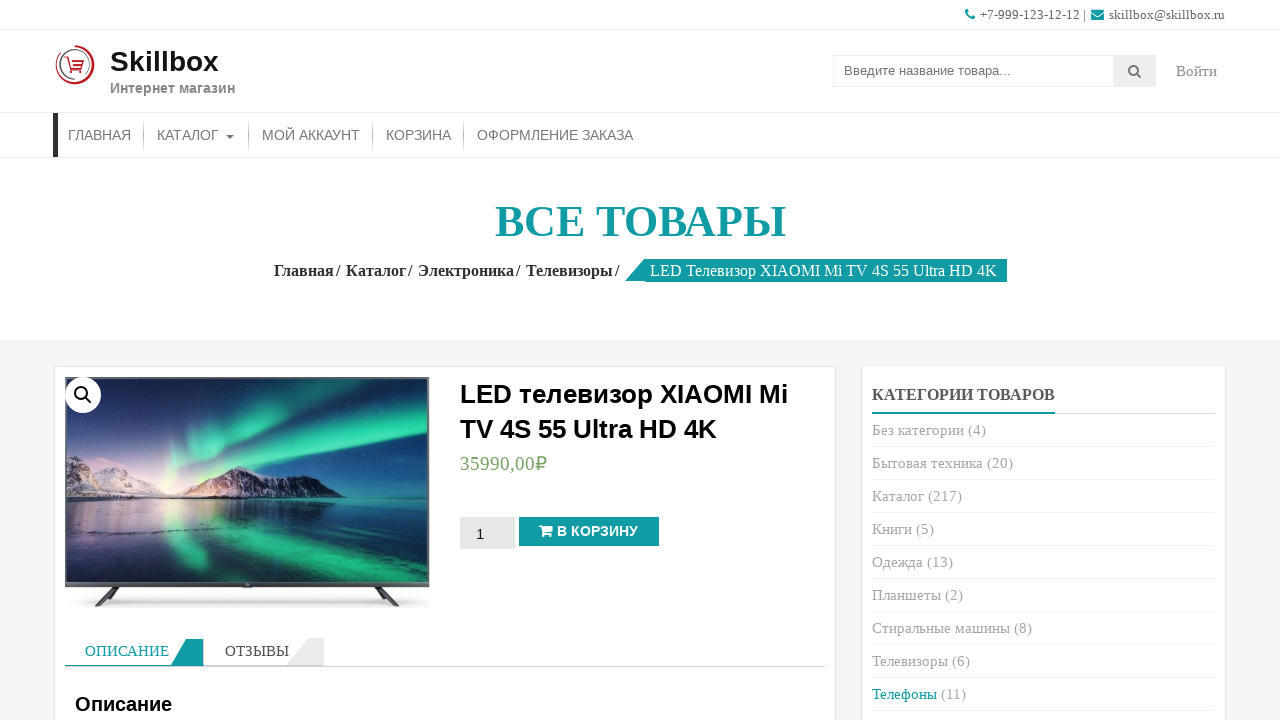